Tests nested iframe navigation by clicking on the Nested Frames link, switching into nested iframes (frame-top then frame-middle), and verifying the content element exists within the nested frame structure.

Starting URL: https://the-internet.herokuapp.com/

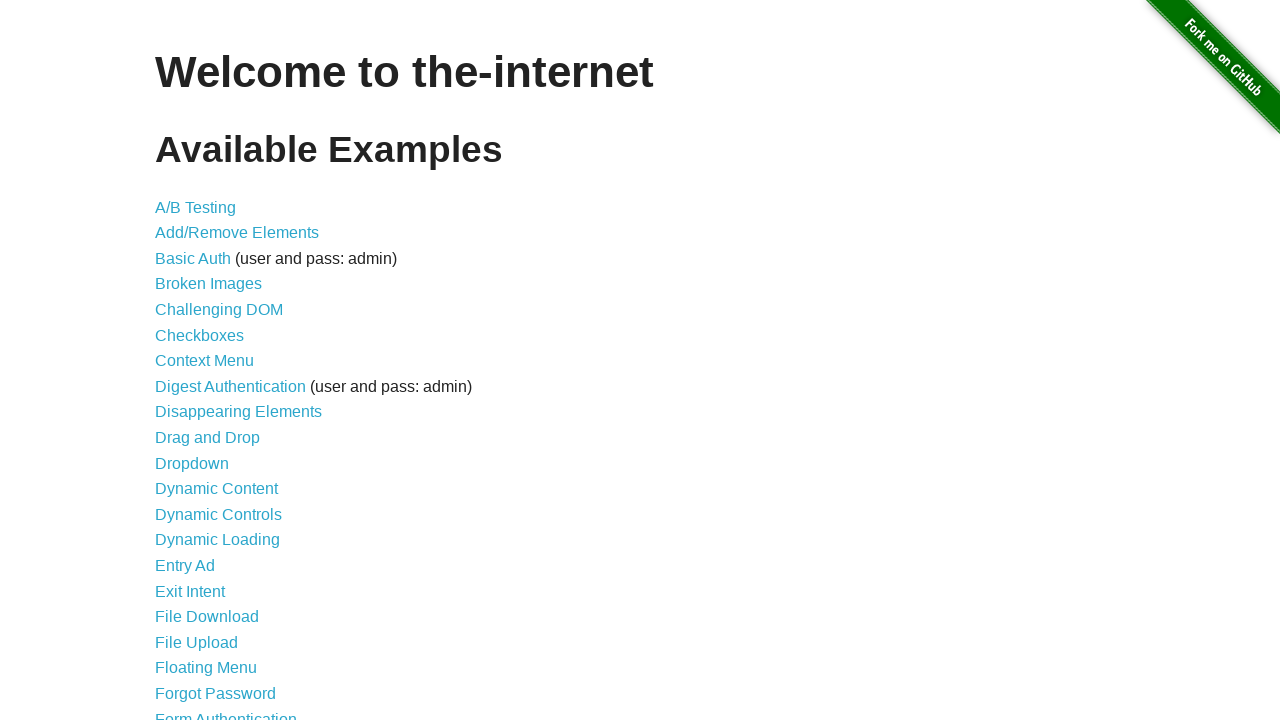

Clicked on the 'Nested Frames' link at (210, 395) on text=Nested Frames
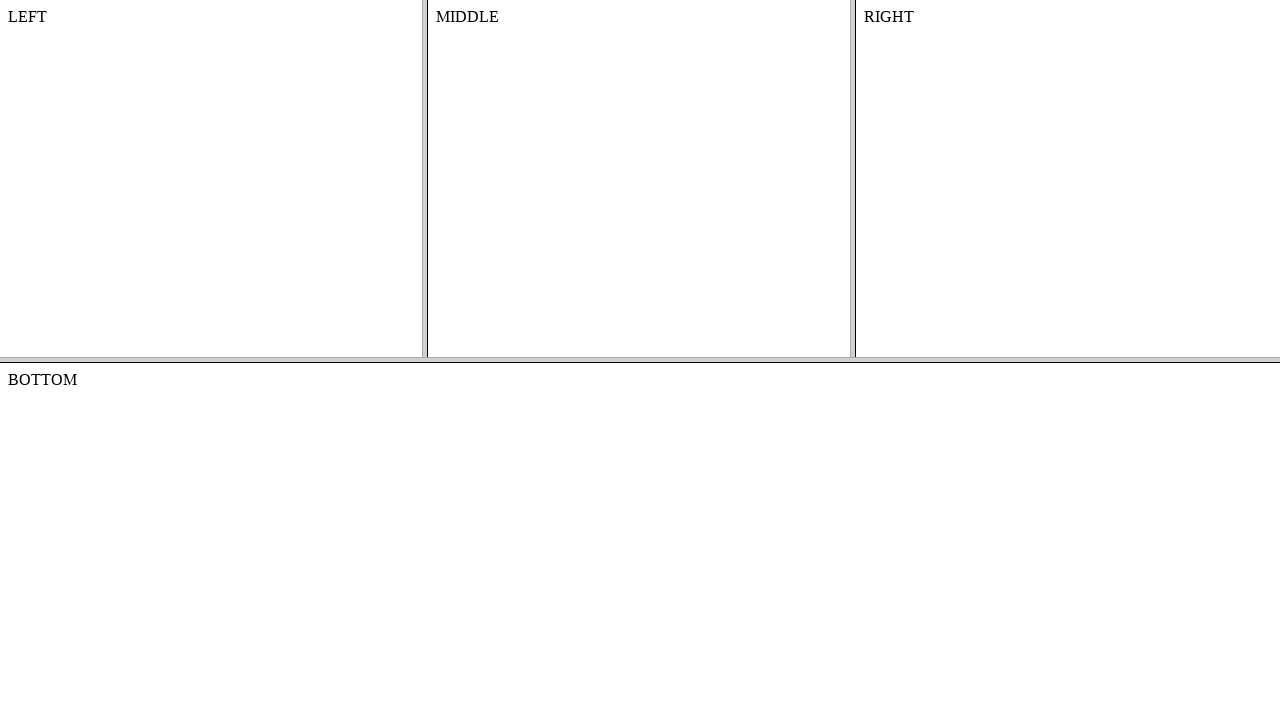

Waited for frame-top to load
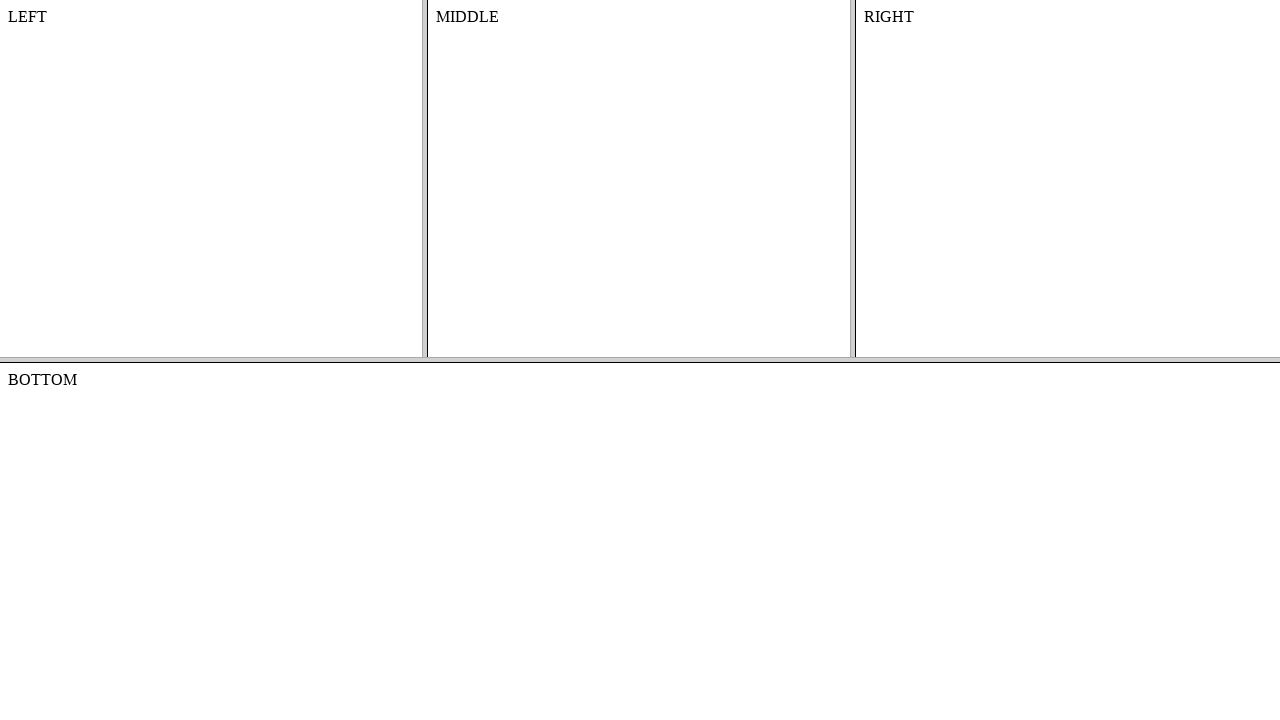

Located frame-top frame
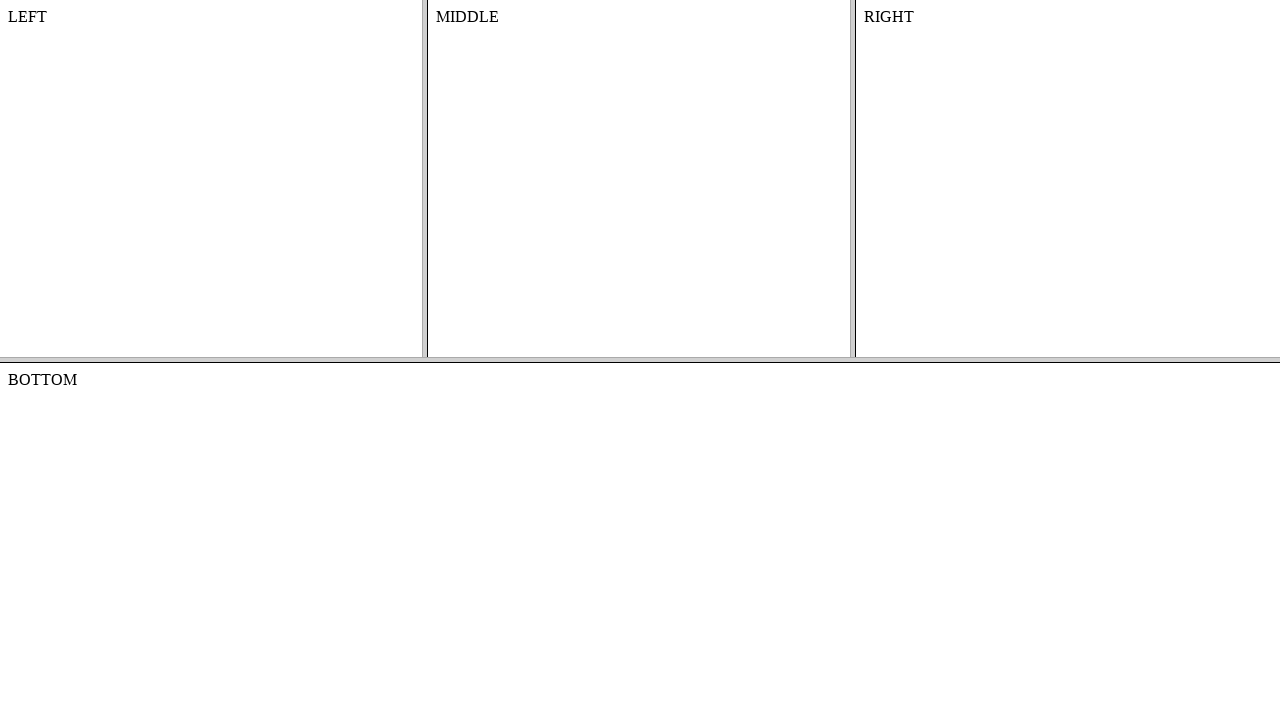

Located nested frame-middle inside frame-top
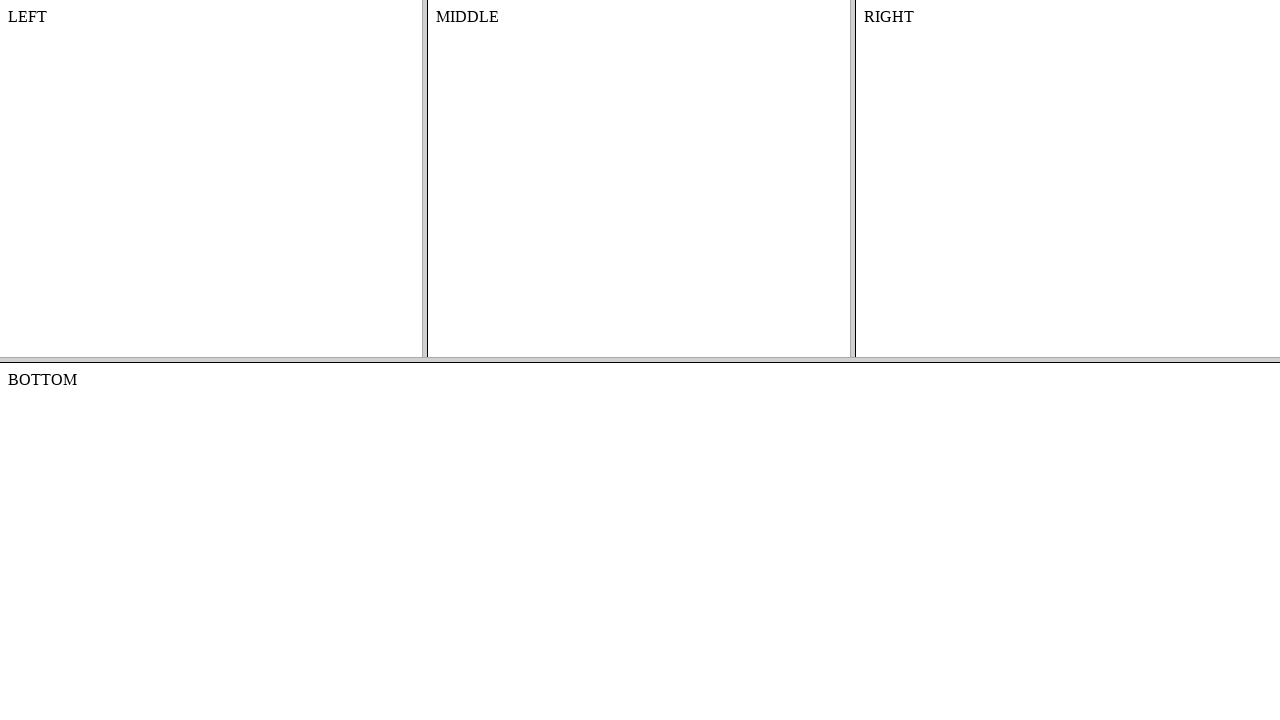

Verified content element exists in nested frame structure
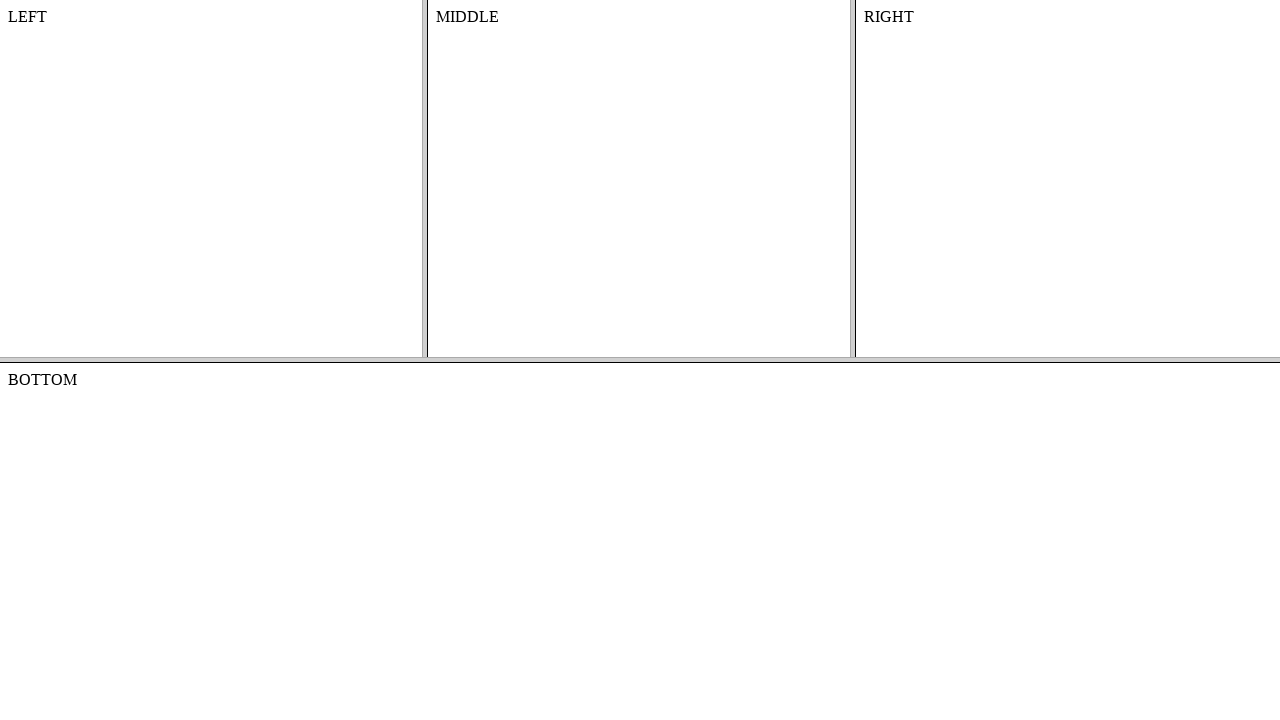

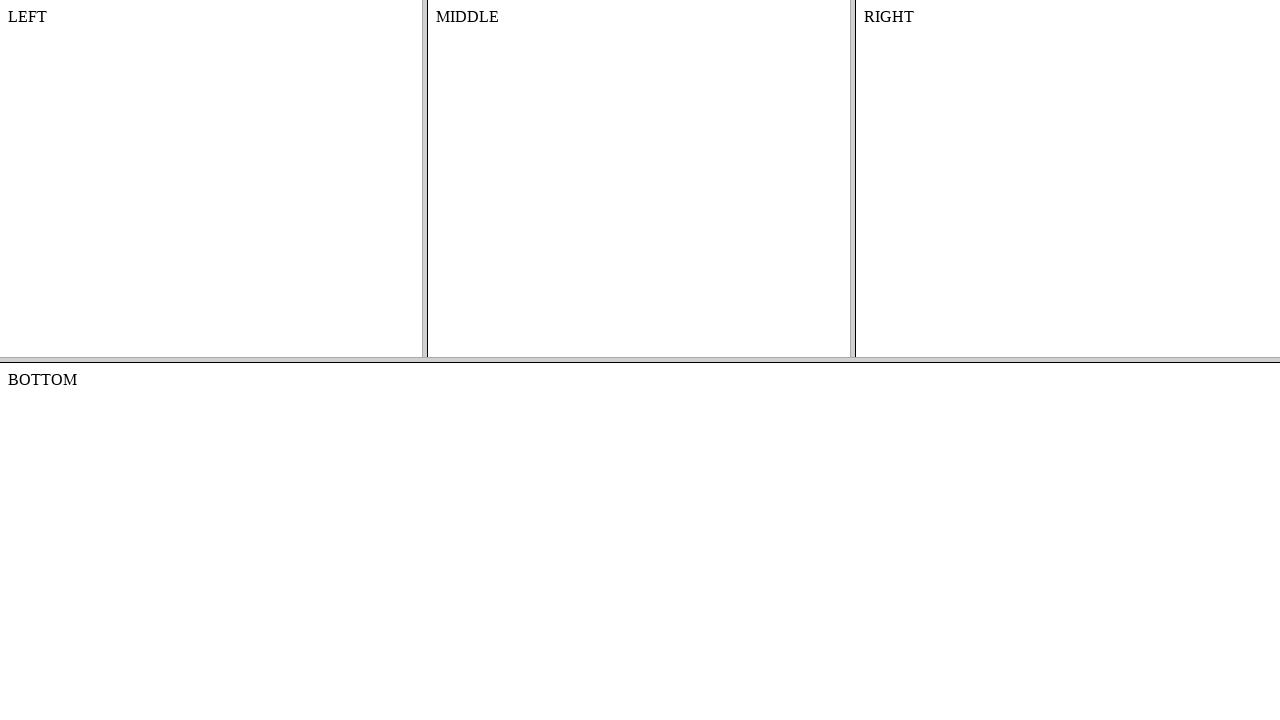